Tests navigation to the Laptops category and verifies that Dell i7 8gb product is displayed in the category listing

Starting URL: https://www.demoblaze.com

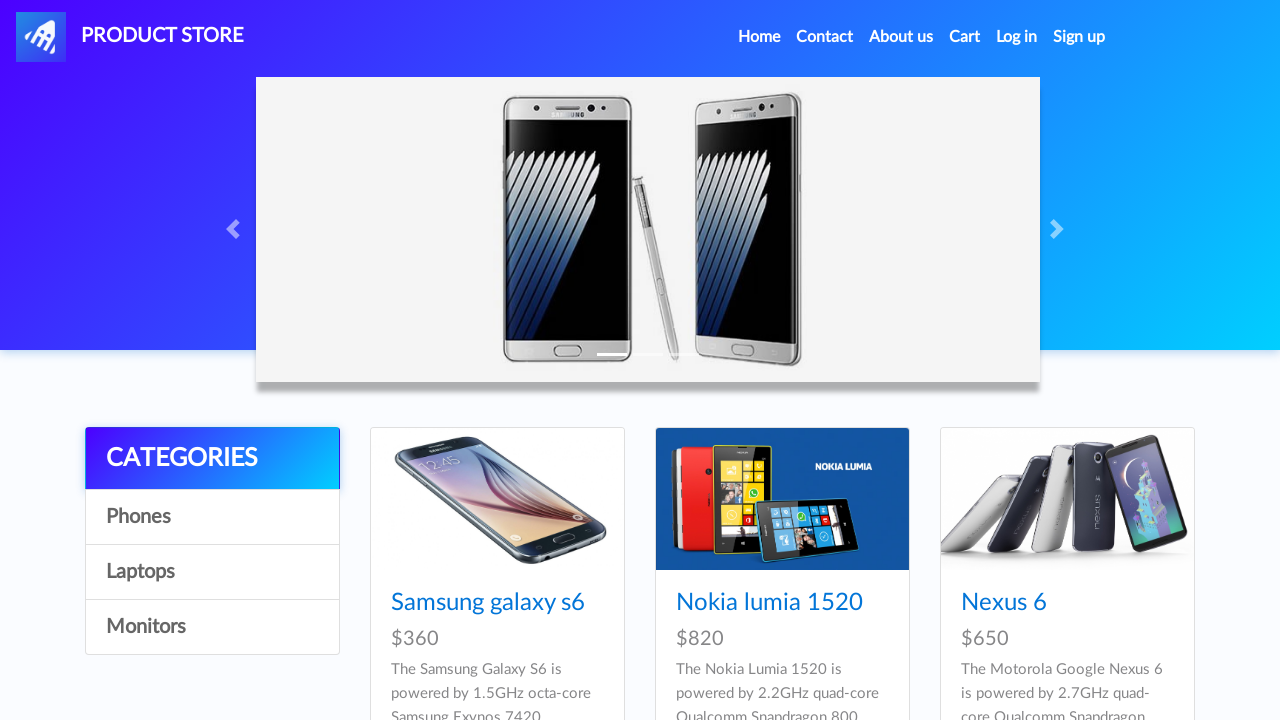

Clicked on Laptops category link at (212, 572) on text=Laptops
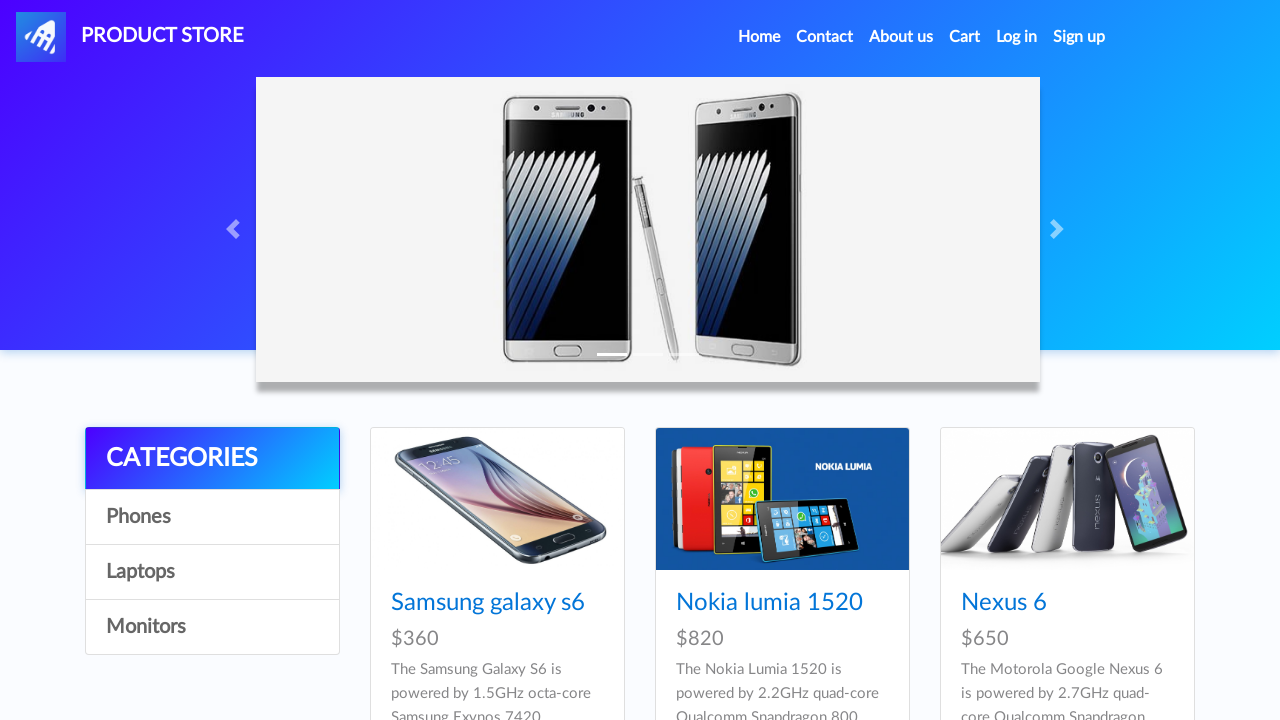

Waited for products to load in Laptops category
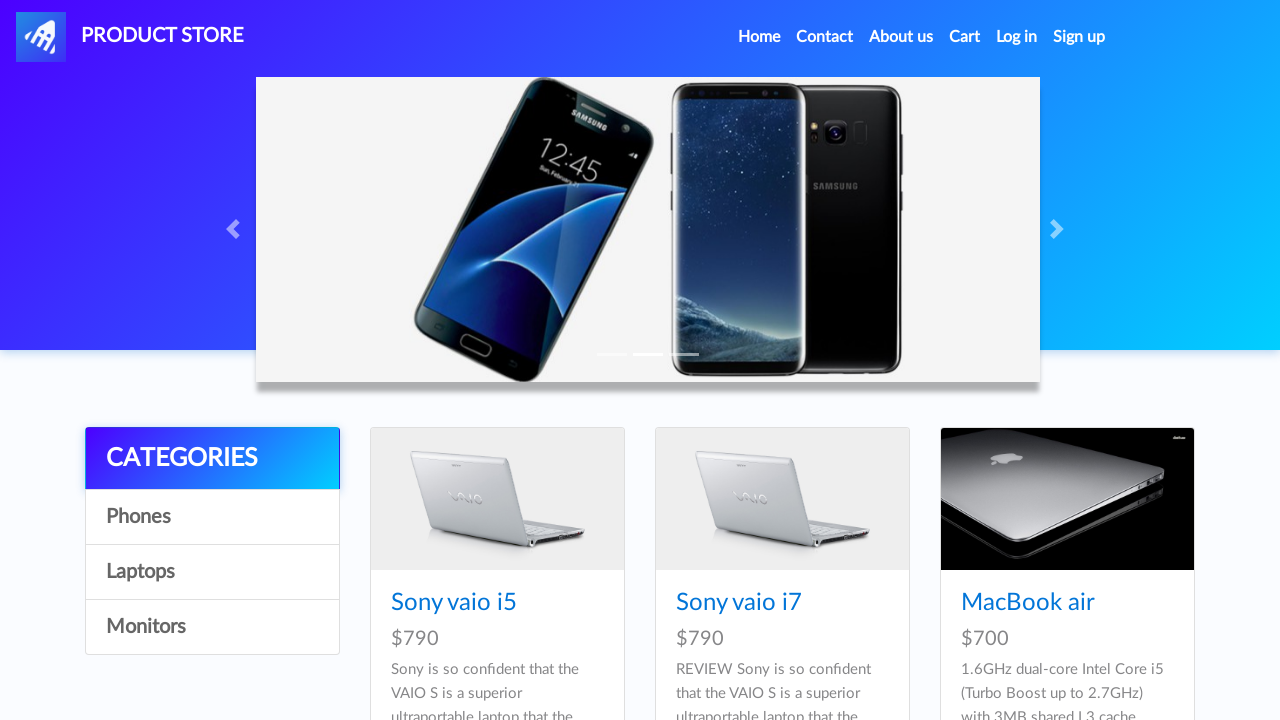

Verified that Dell i7 8gb product is displayed in the category listing
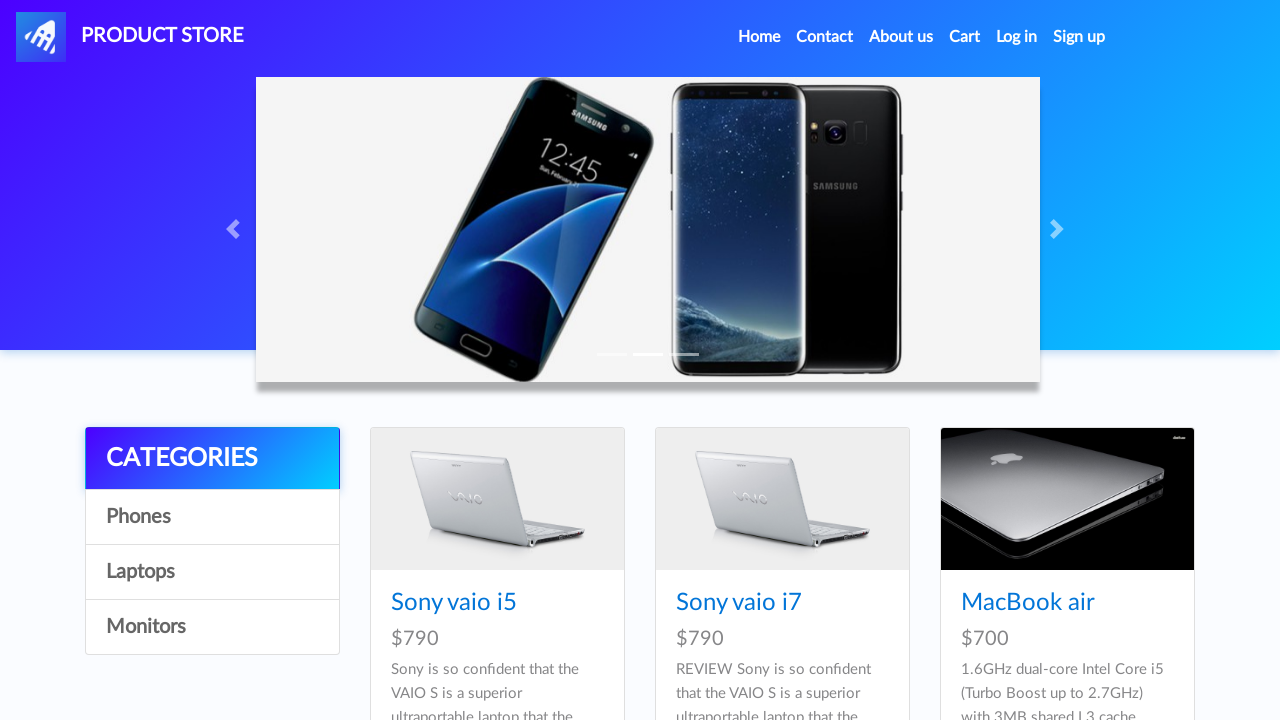

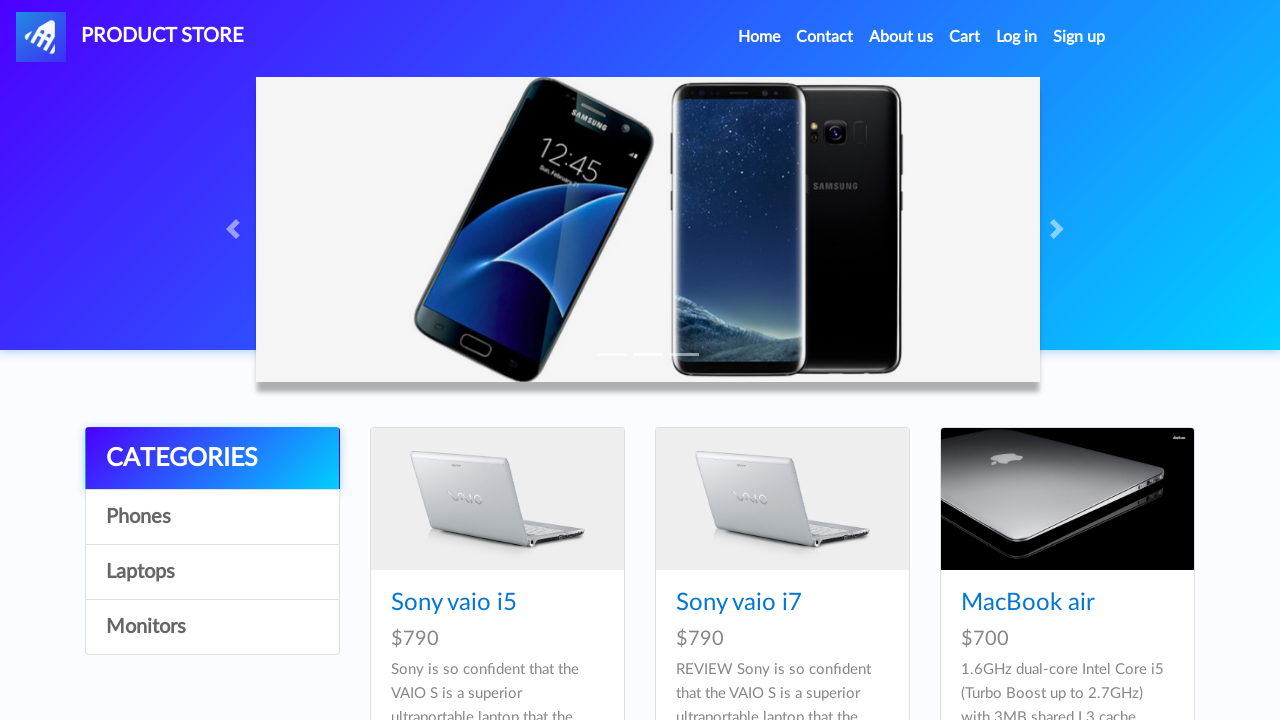